Tests Swiggy's location search functionality by entering a location name in the location input field

Starting URL: https://www.swiggy.com/

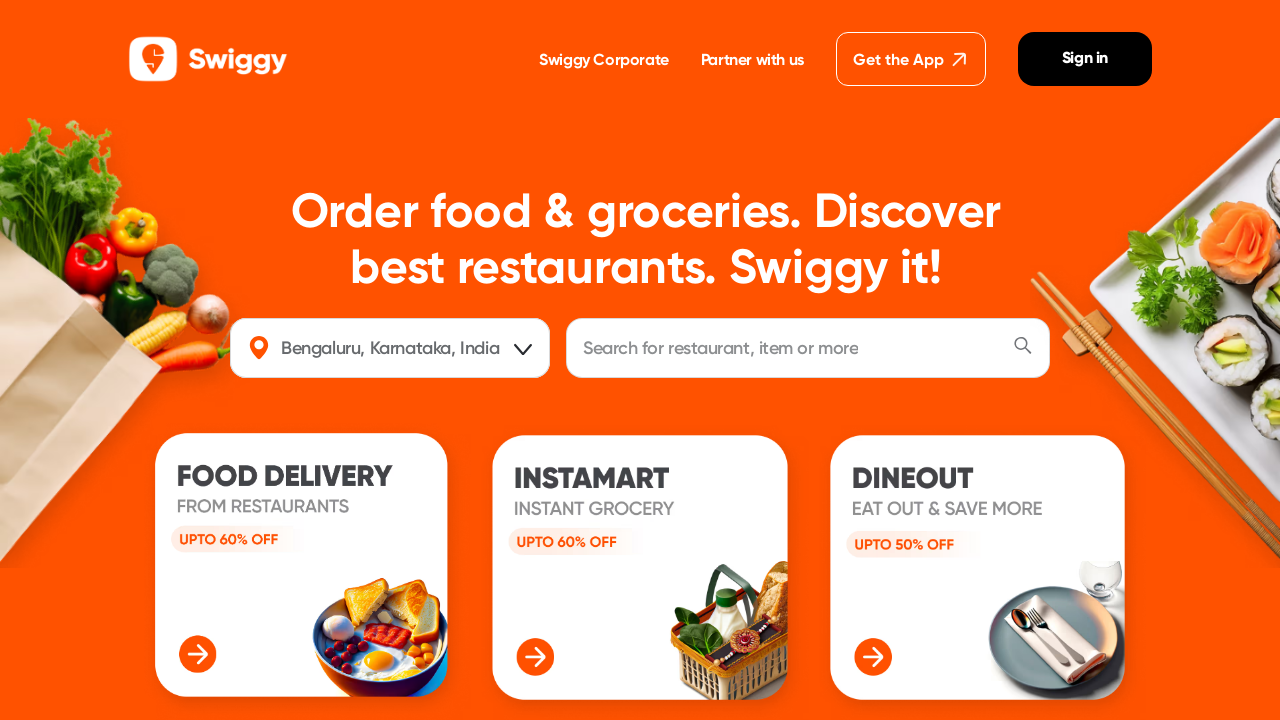

Filled location search field with 'tiruchengode' on input[name='location']
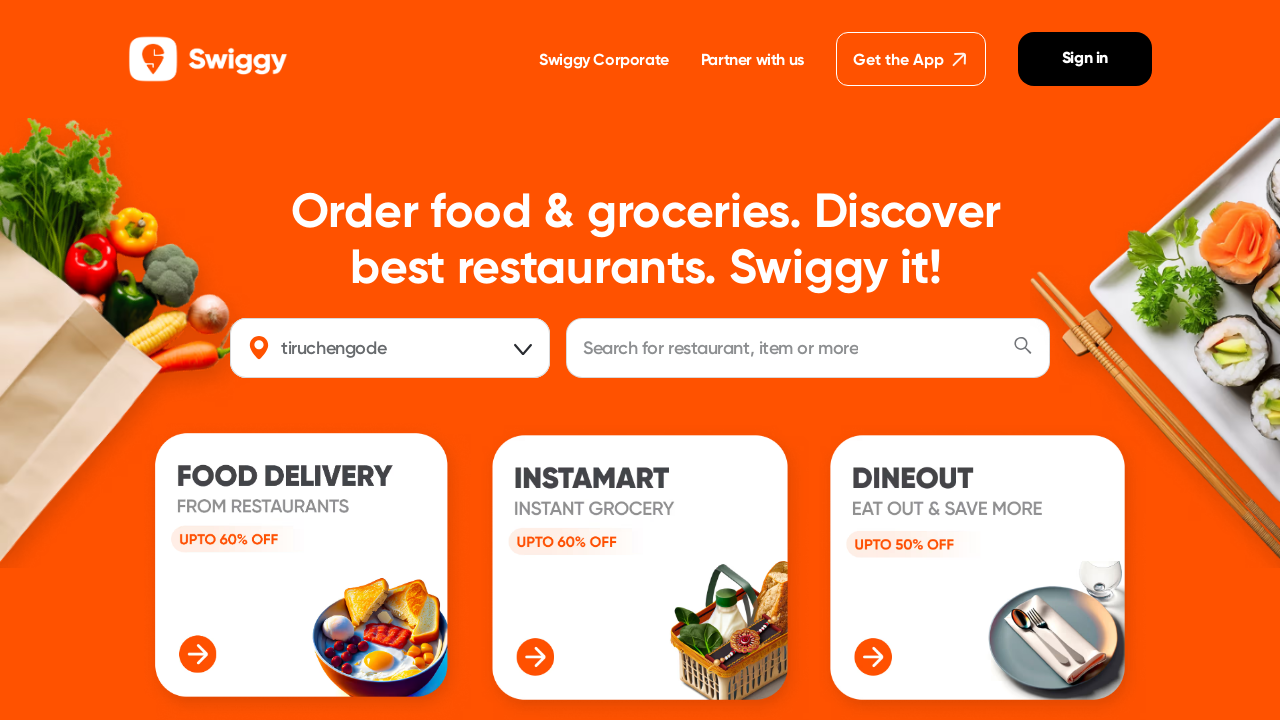

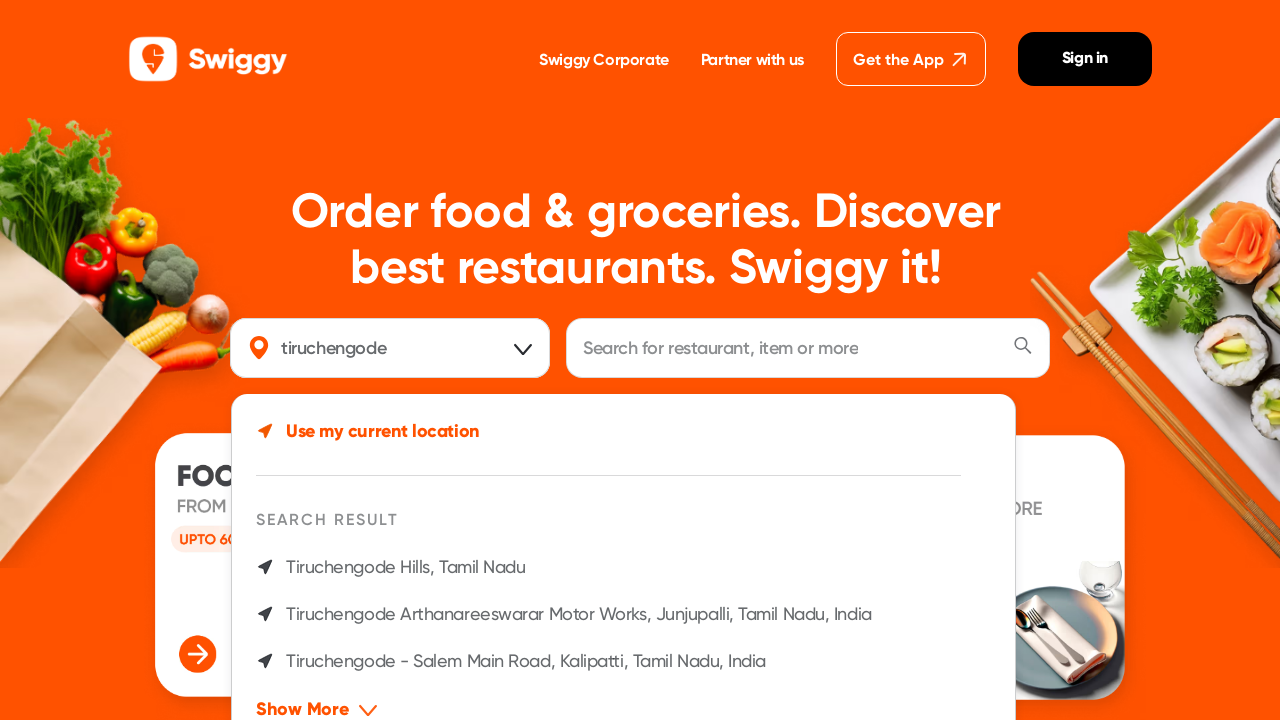